Navigates to a checkbox practice page and checks whether a specific checkbox is selected

Starting URL: https://www.tutorialspoint.com/selenium/practice/check-box.php

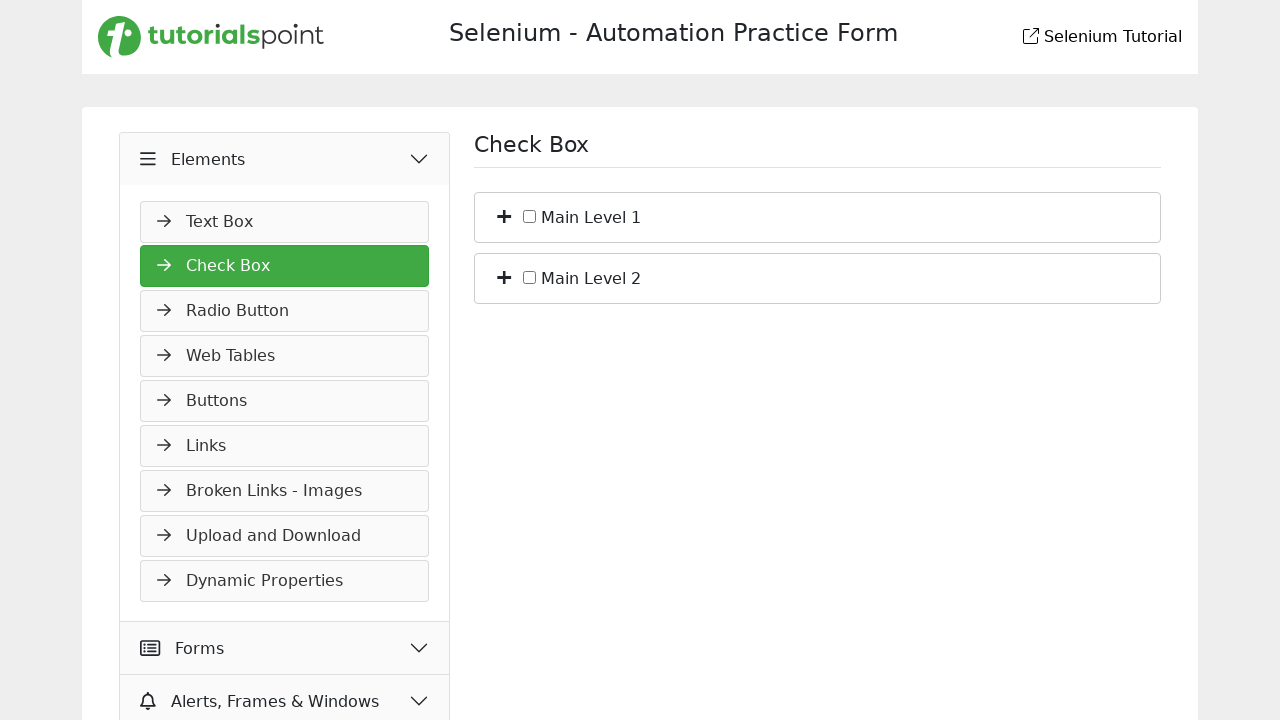

Navigated to checkbox practice page
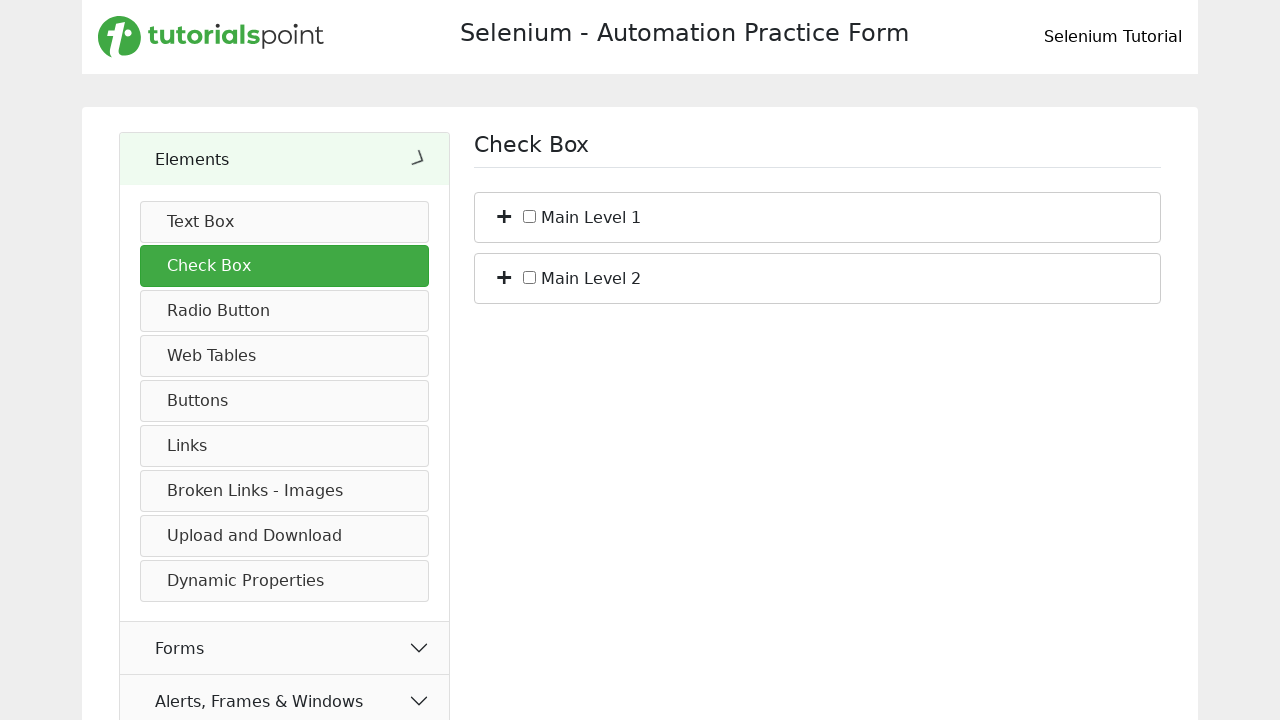

Located checkbox element with id 'c_bs_1'
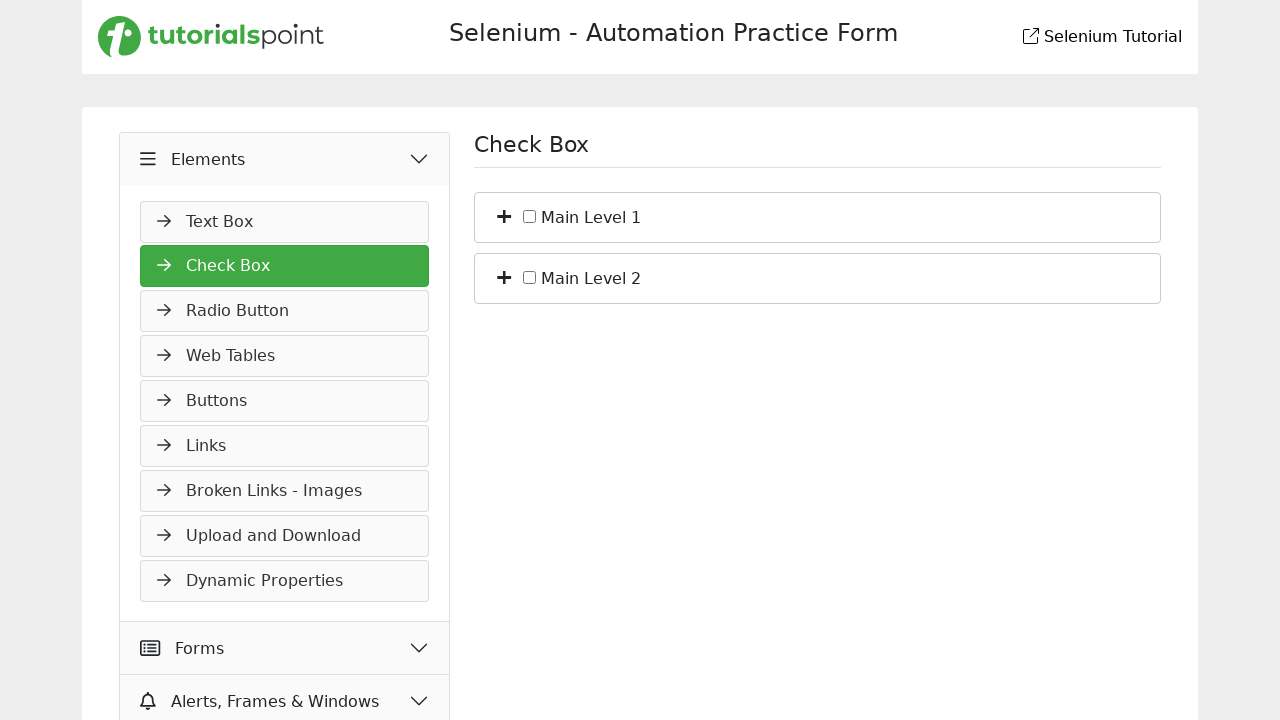

Checkbox element is present and visible
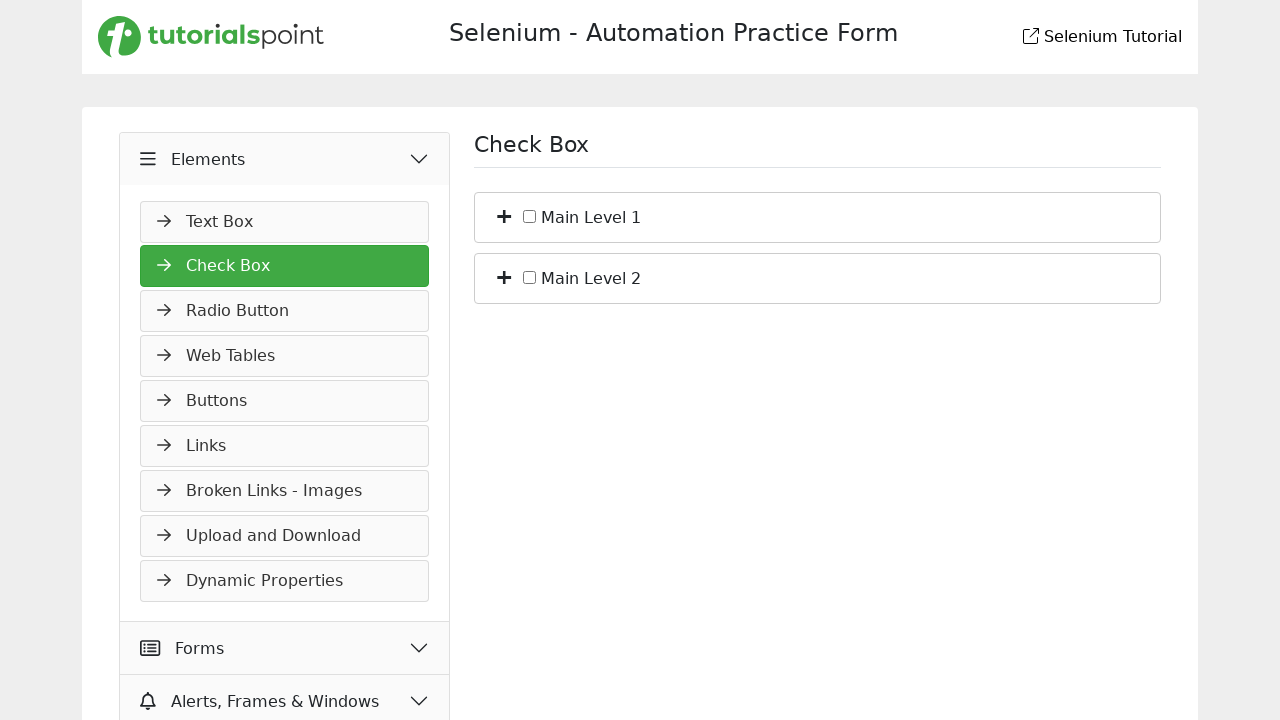

Verified checkbox selection state: False
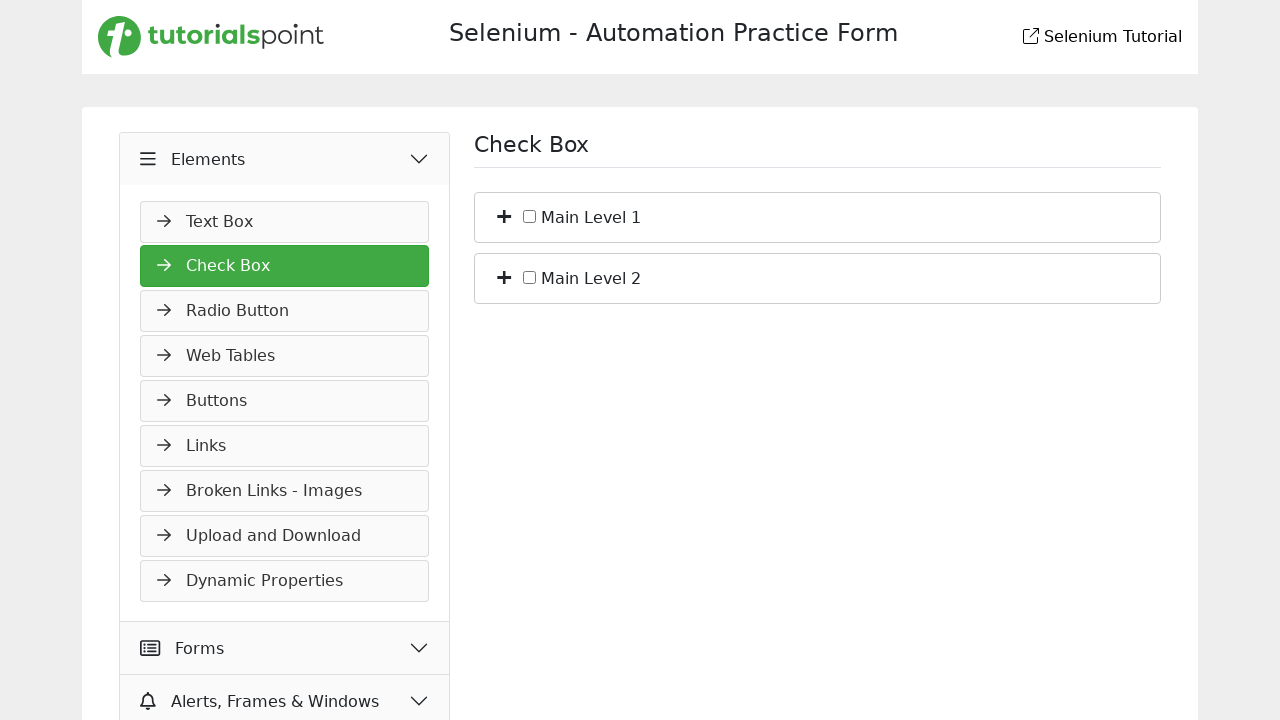

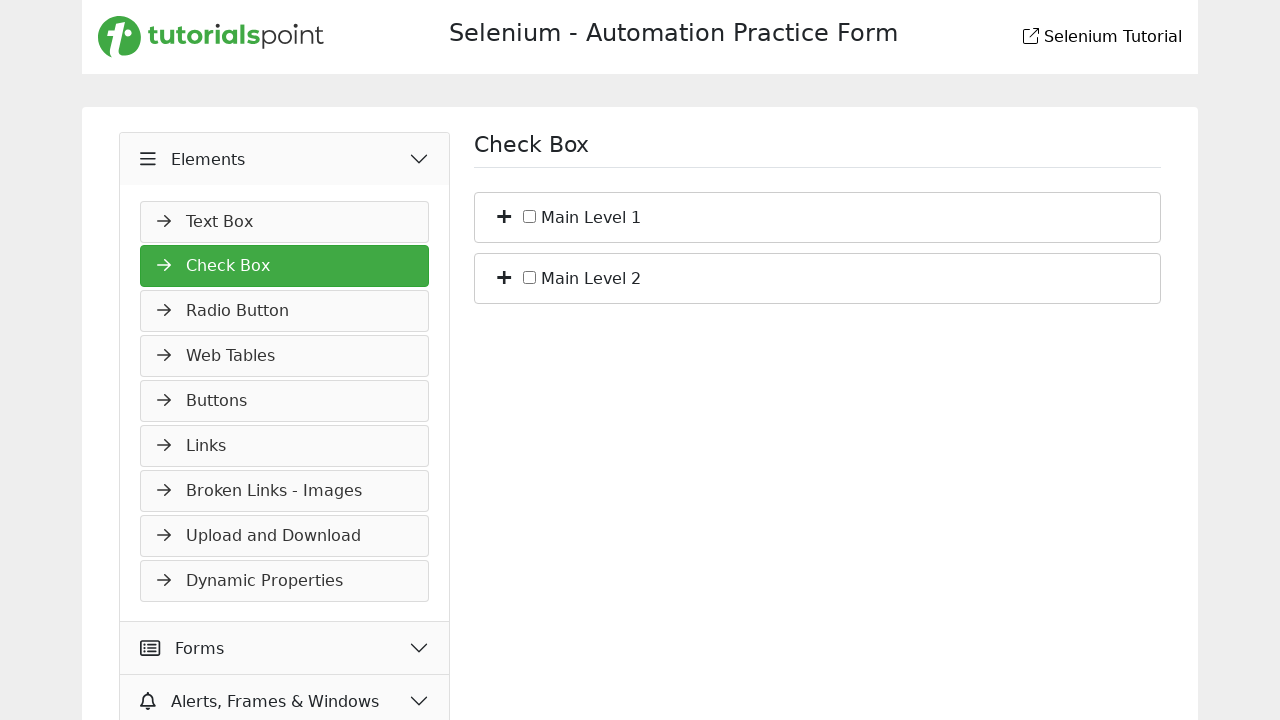